Waits for price to reach $100, then books and solves a mathematical challenge by calculating and submitting an answer

Starting URL: http://suninjuly.github.io/explicit_wait2.html

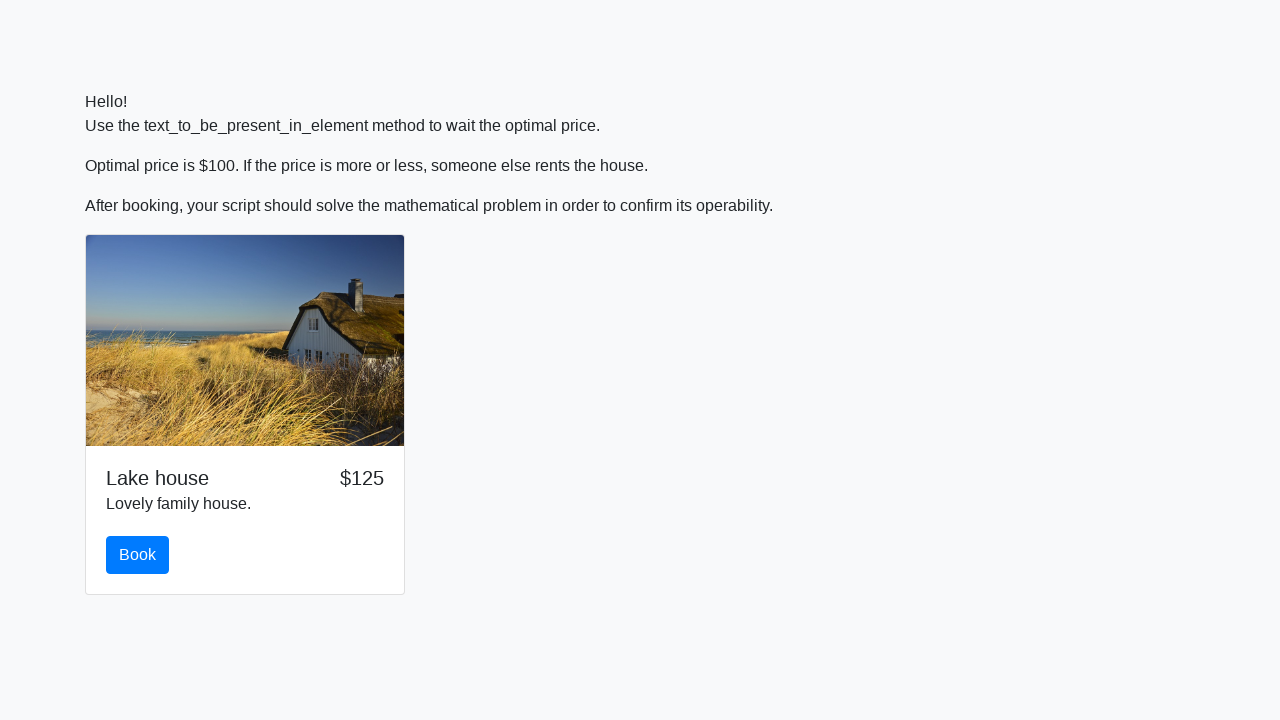

Waited for price to reach $100
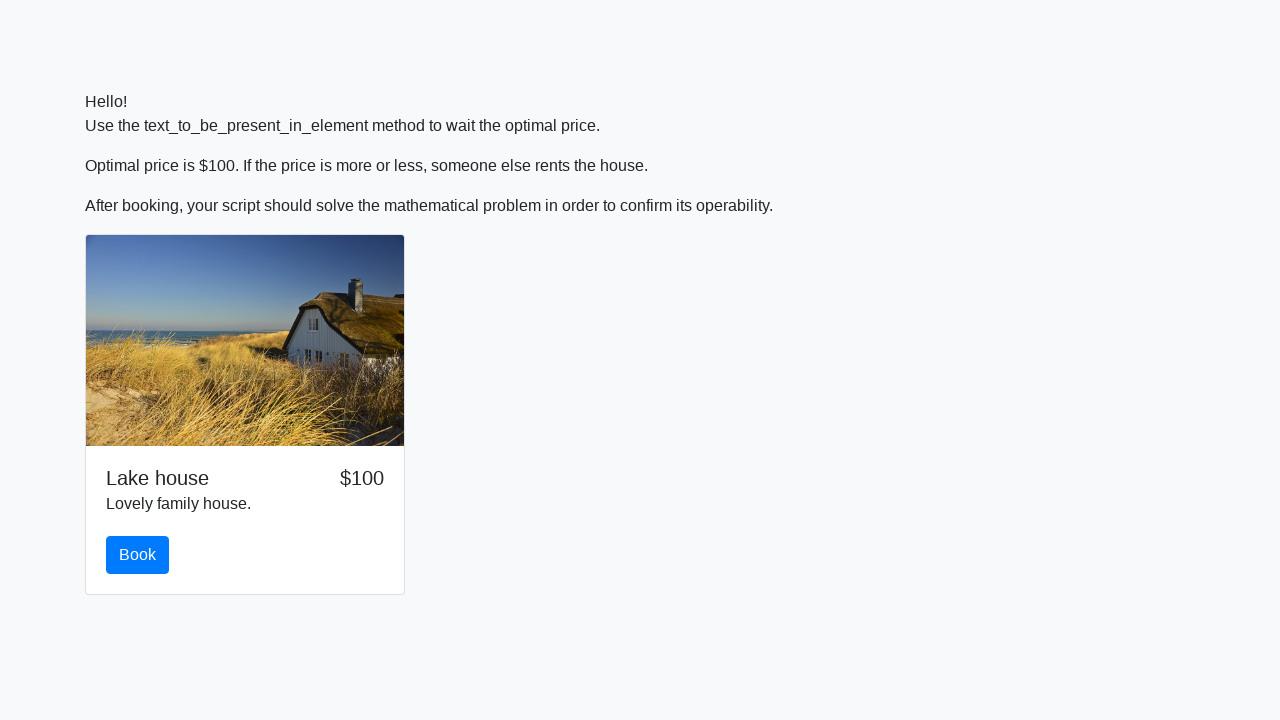

Clicked the book button at (138, 555) on #book
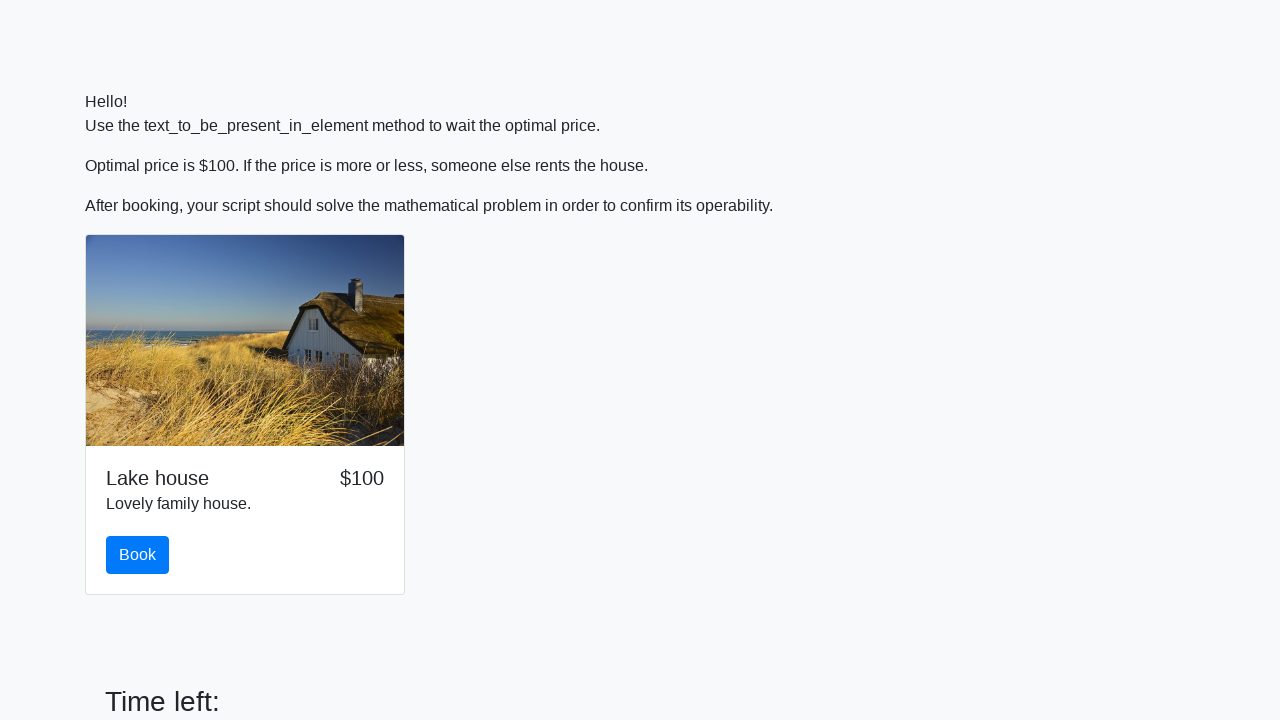

Retrieved input value for calculation: 154
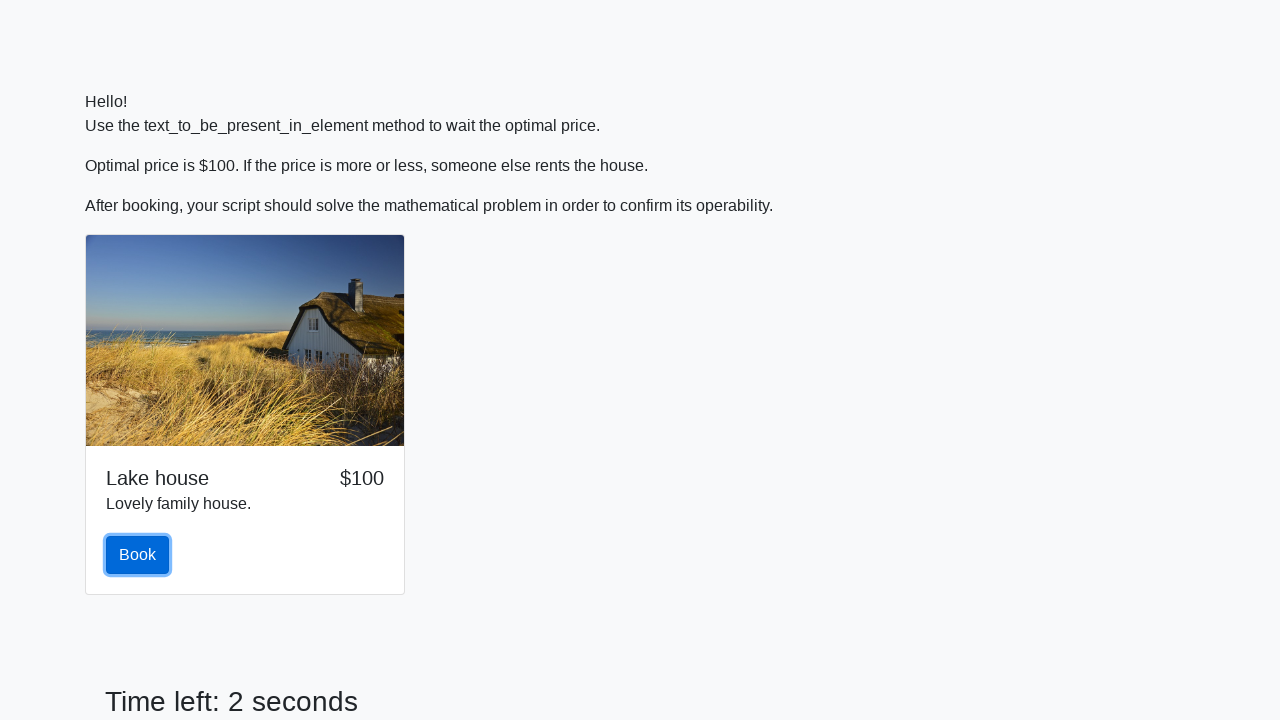

Calculated mathematical expression result: -0.29699995328574547
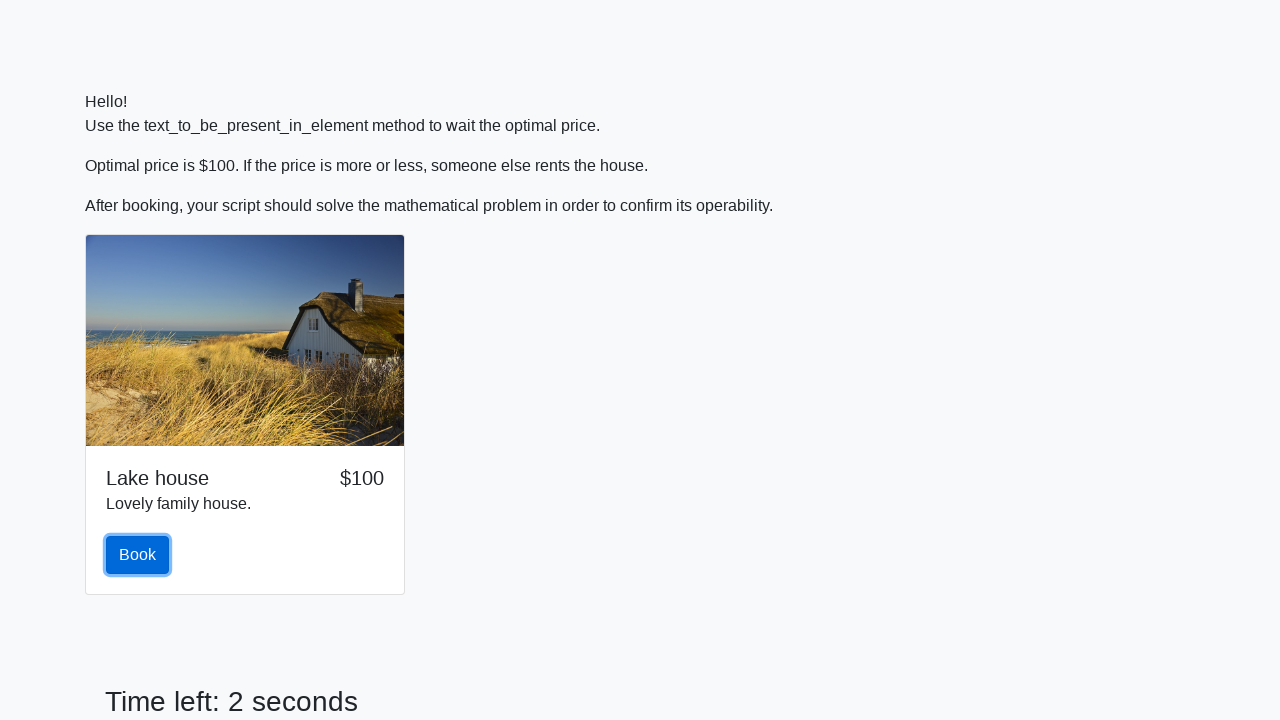

Filled answer field with calculated result on #answer
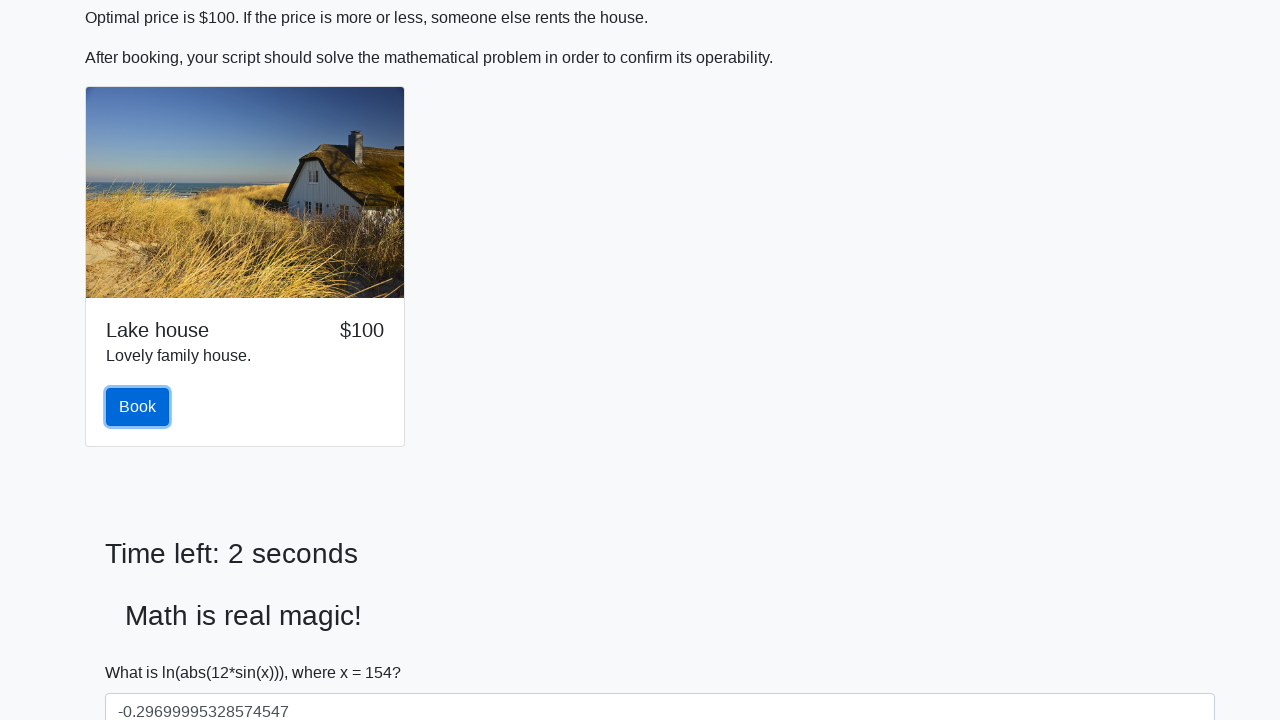

Clicked the solve button at (143, 651) on #solve
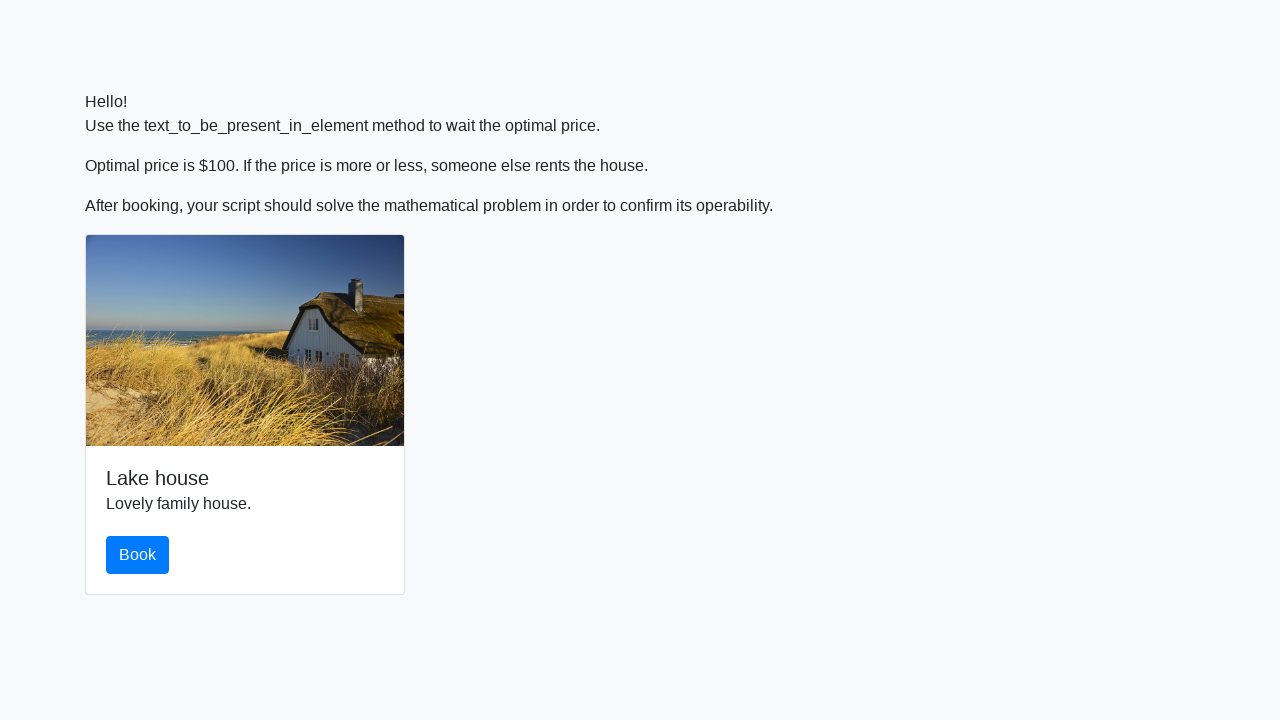

Set up dialog handler to accept alerts
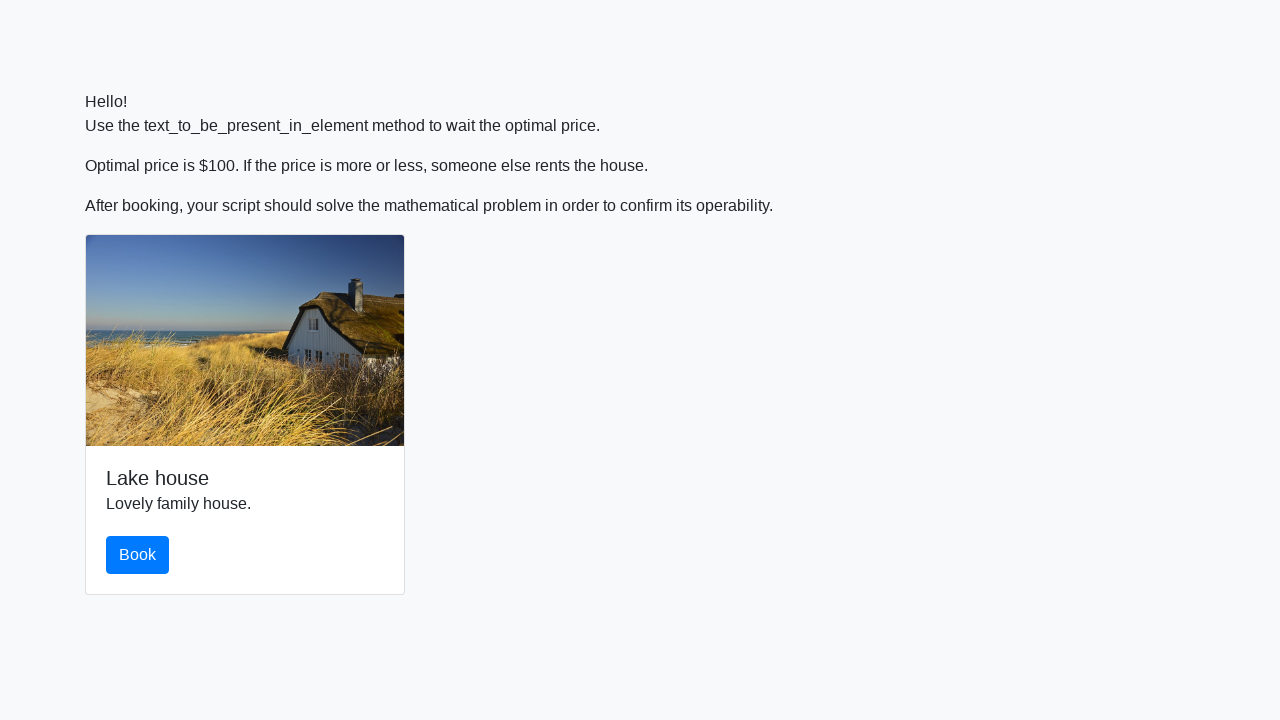

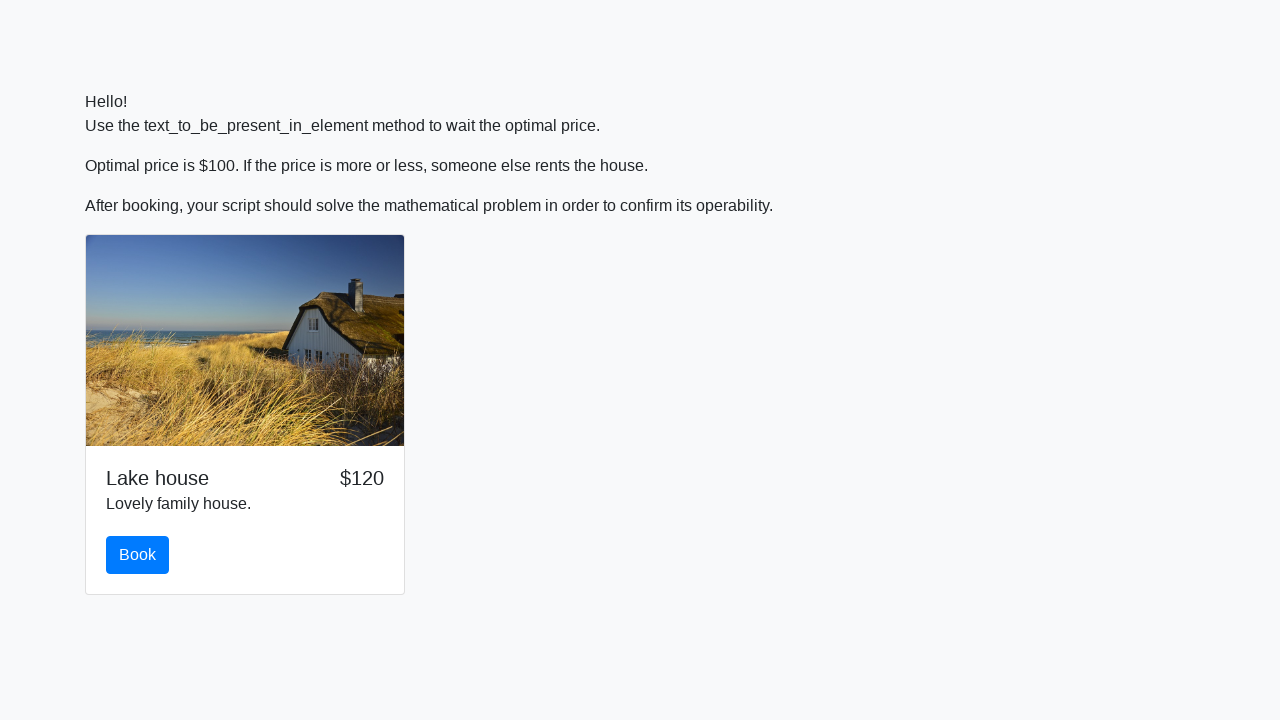